Tests creating a new customer in GlobalSQA Banking Project as a manager by filling out customer details form and verifying the customer appears in the search results.

Starting URL: https://www.globalsqa.com/angularJs-protractor/BankingProject/#/login

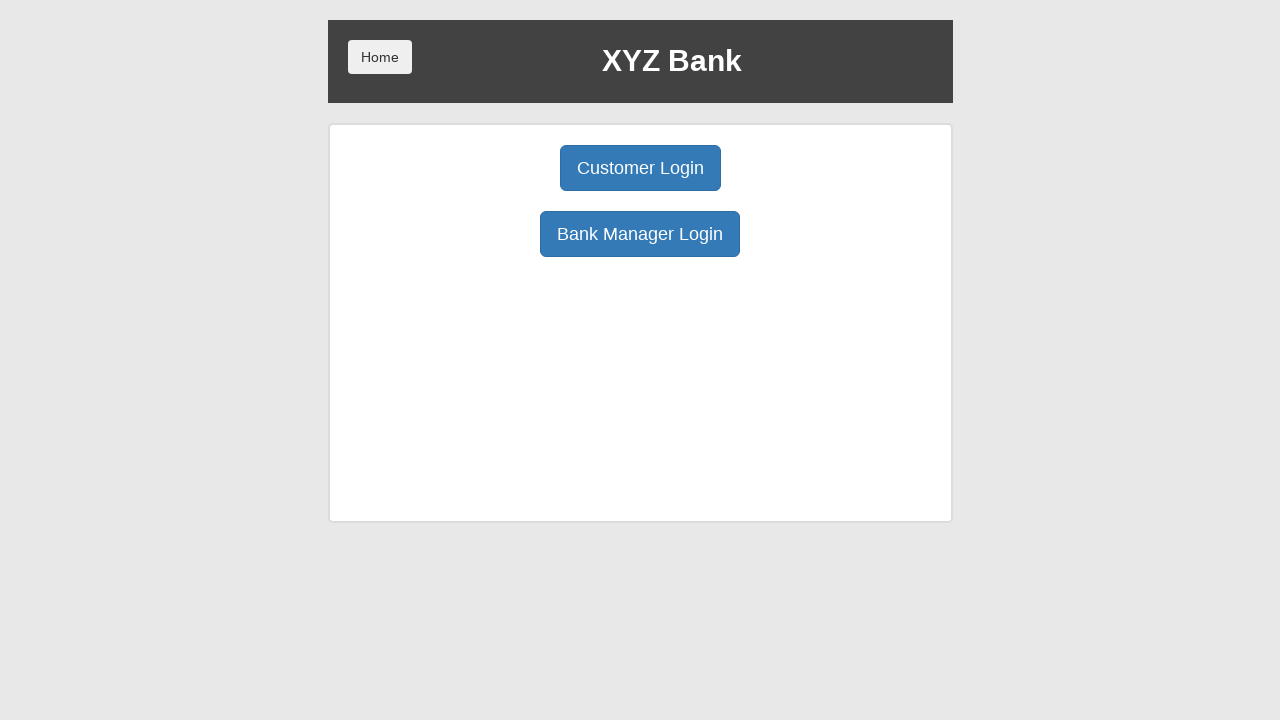

Navigated to GlobalSQA Banking Project login page
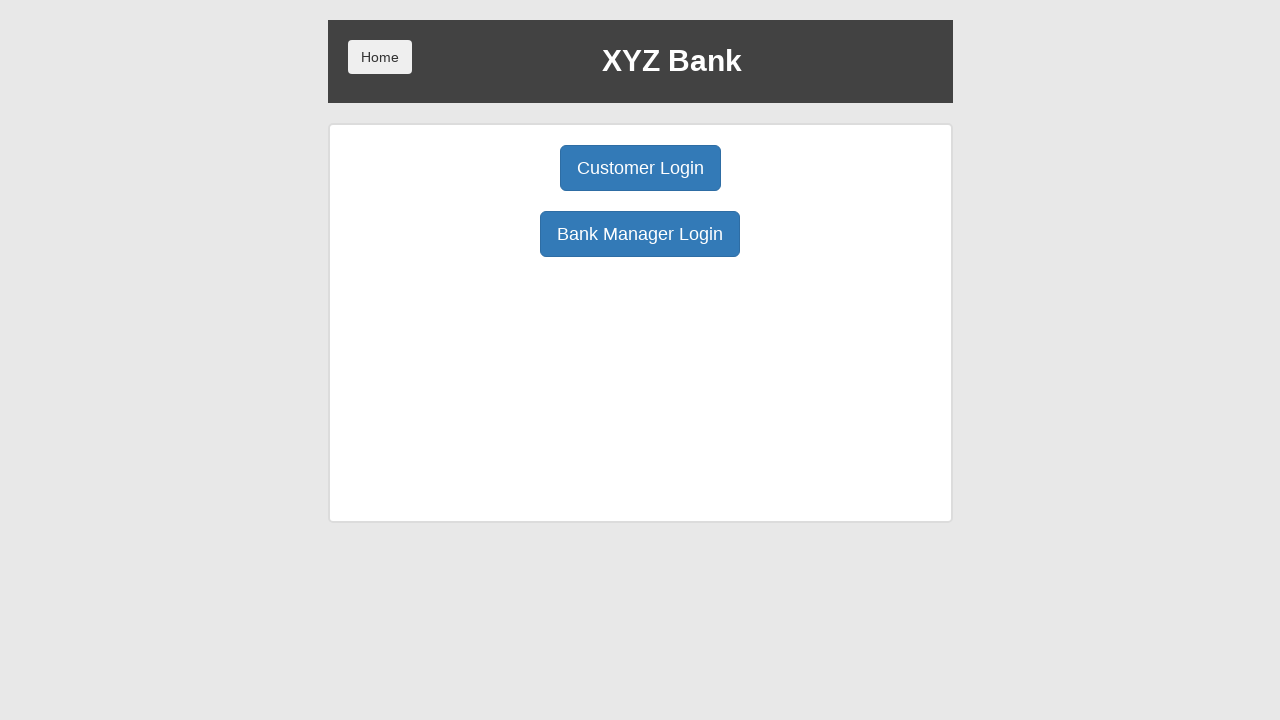

Clicked Manager Login button at (640, 234) on xpath=//button[@ng-click='manager()']
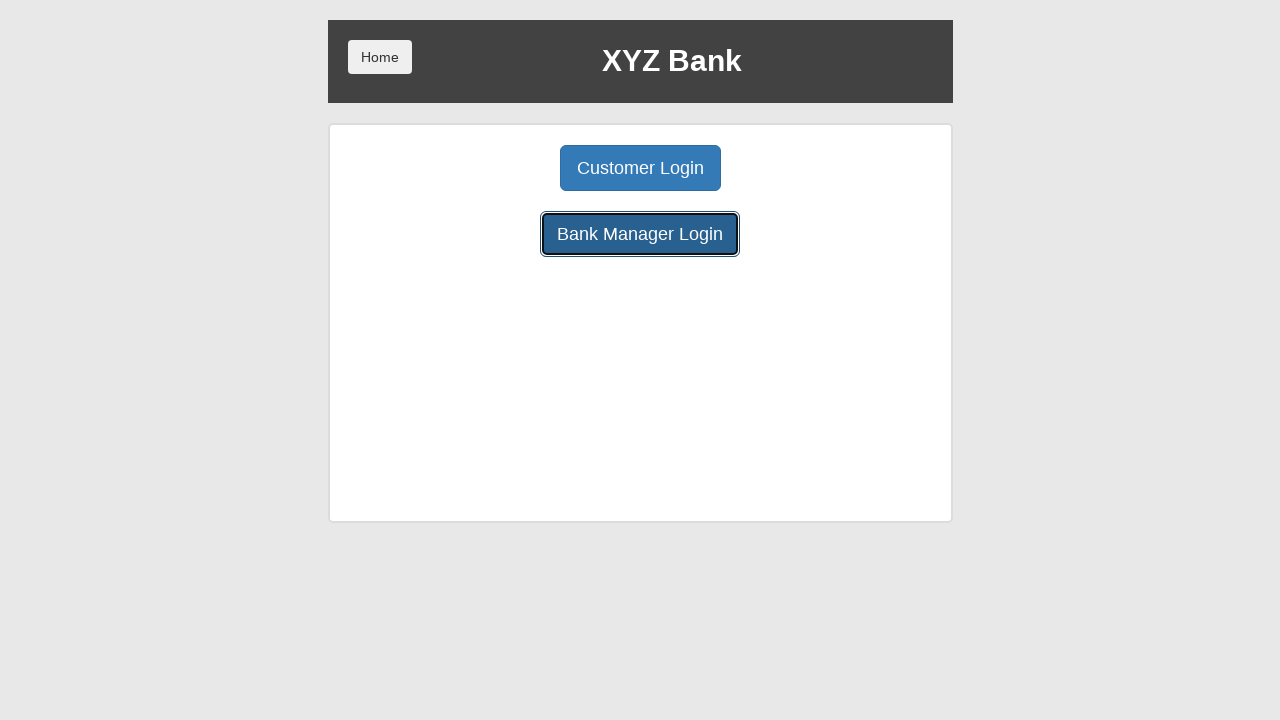

Clicked Add Customer button at (502, 168) on xpath=//button[@ng-click='addCust()']
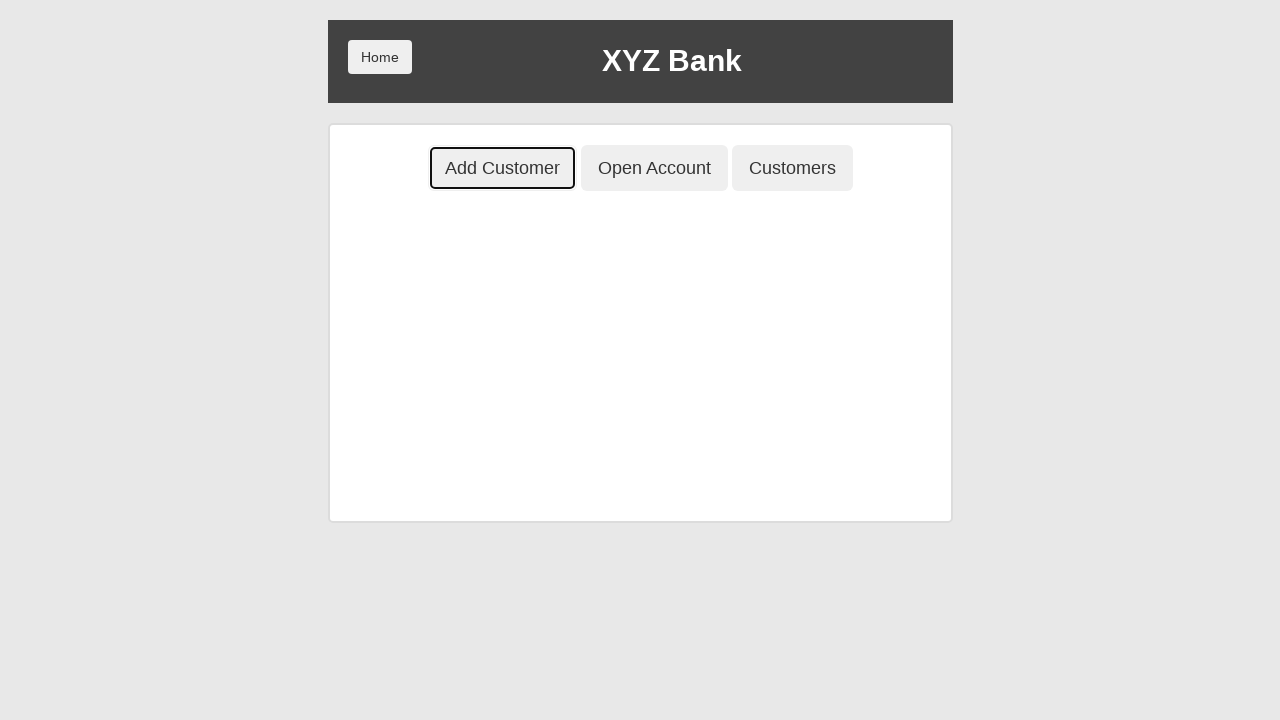

Filled in First Name field with 'testPV' on //input[@ng-model='fName']
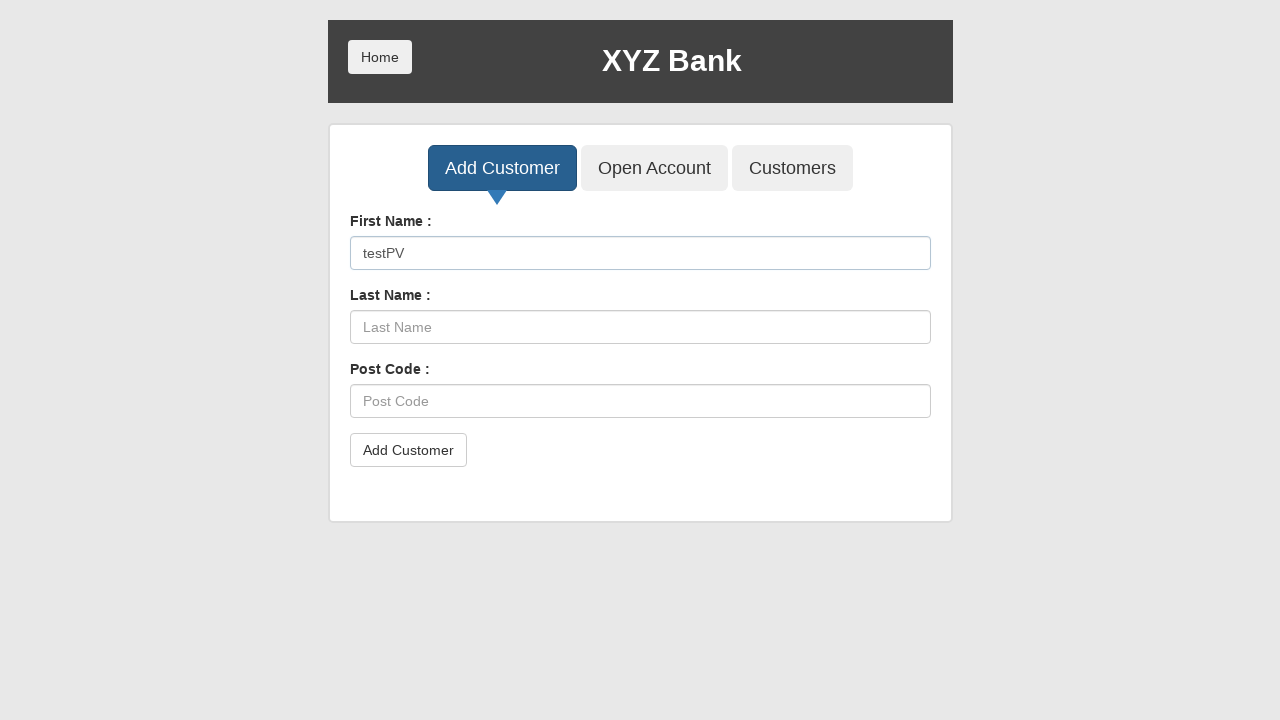

Filled in Last Name field with 'testPV' on //input[@ng-model='lName']
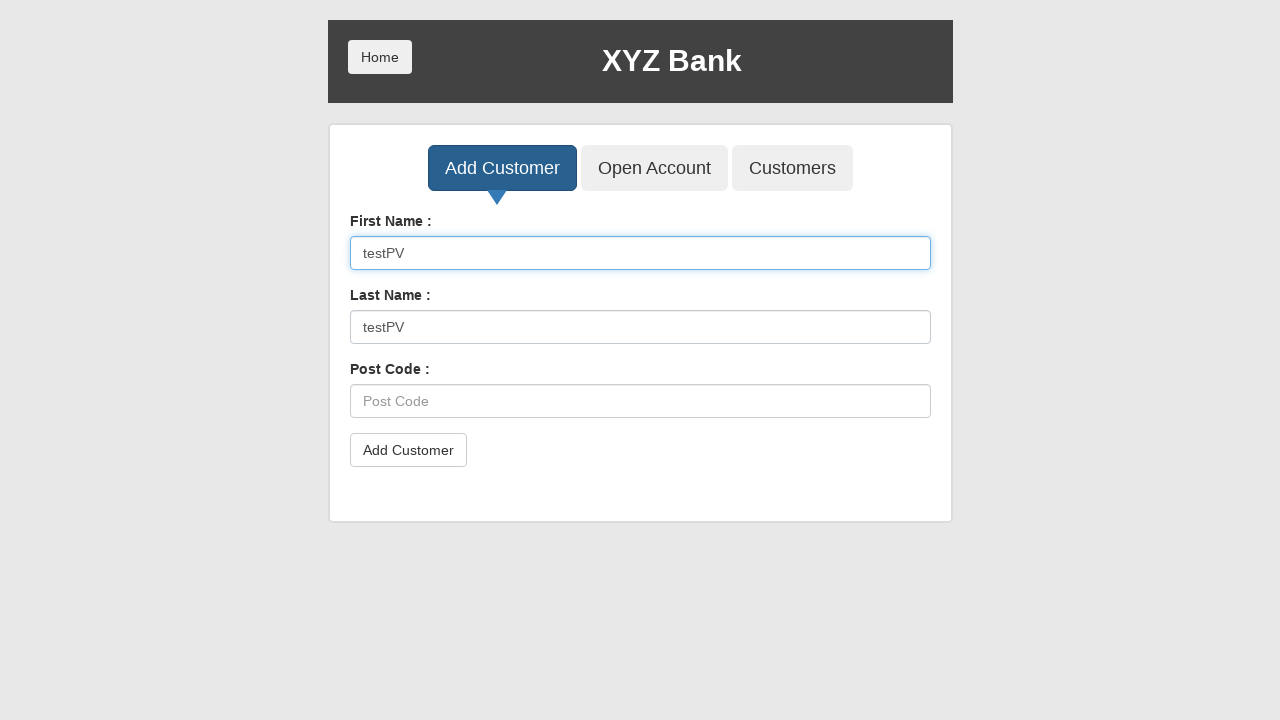

Filled in Post Code field with 'testPV' on //input[@ng-model='postCd']
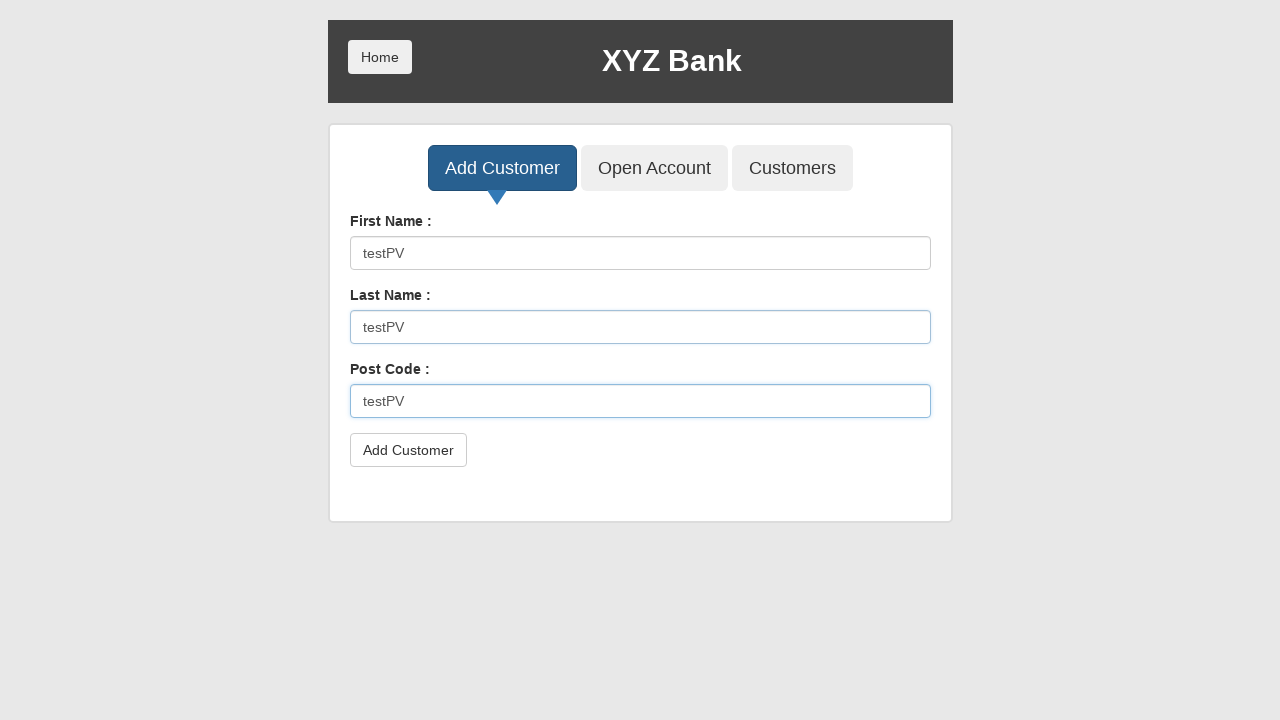

Clicked Submit button to create customer at (408, 450) on xpath=//button[@type='submit']
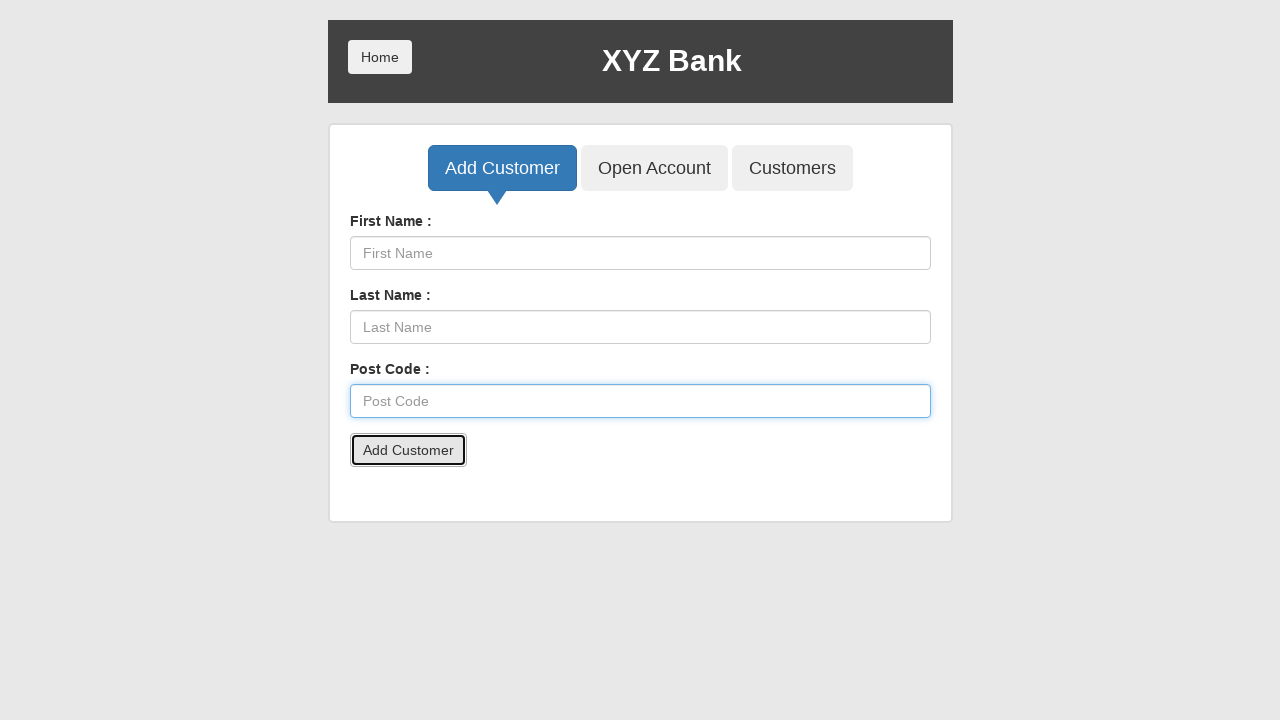

Accepted alert dialog and waited 500ms
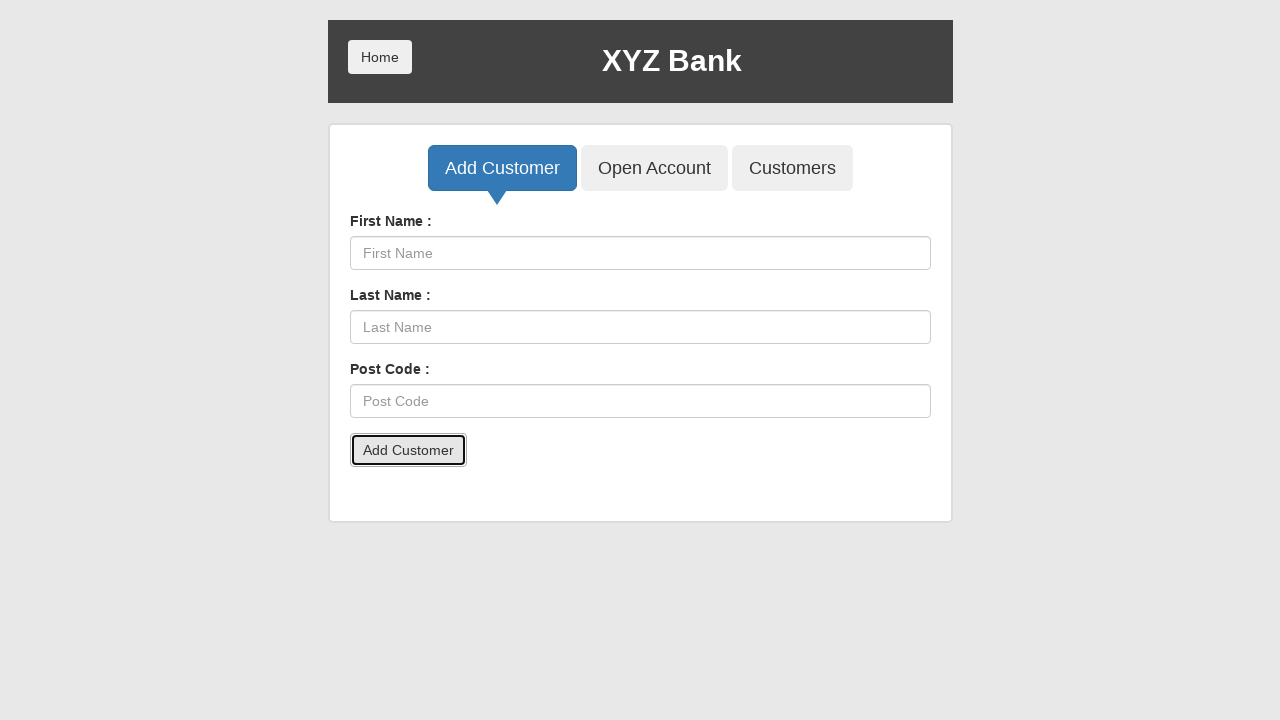

Clicked Customers button to view customer list at (792, 168) on xpath=//button[@ng-click='showCust()']
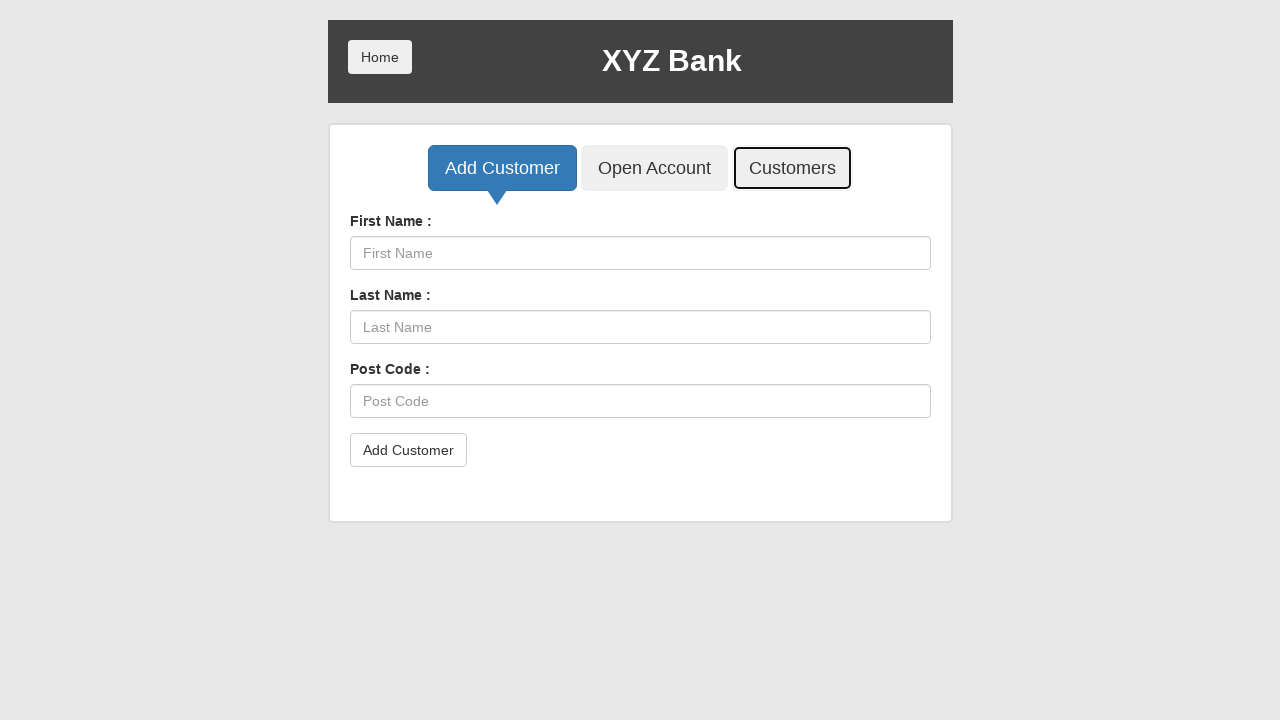

Filled search field with 'testPV' to find created customer on //input[@ng-model='searchCustomer']
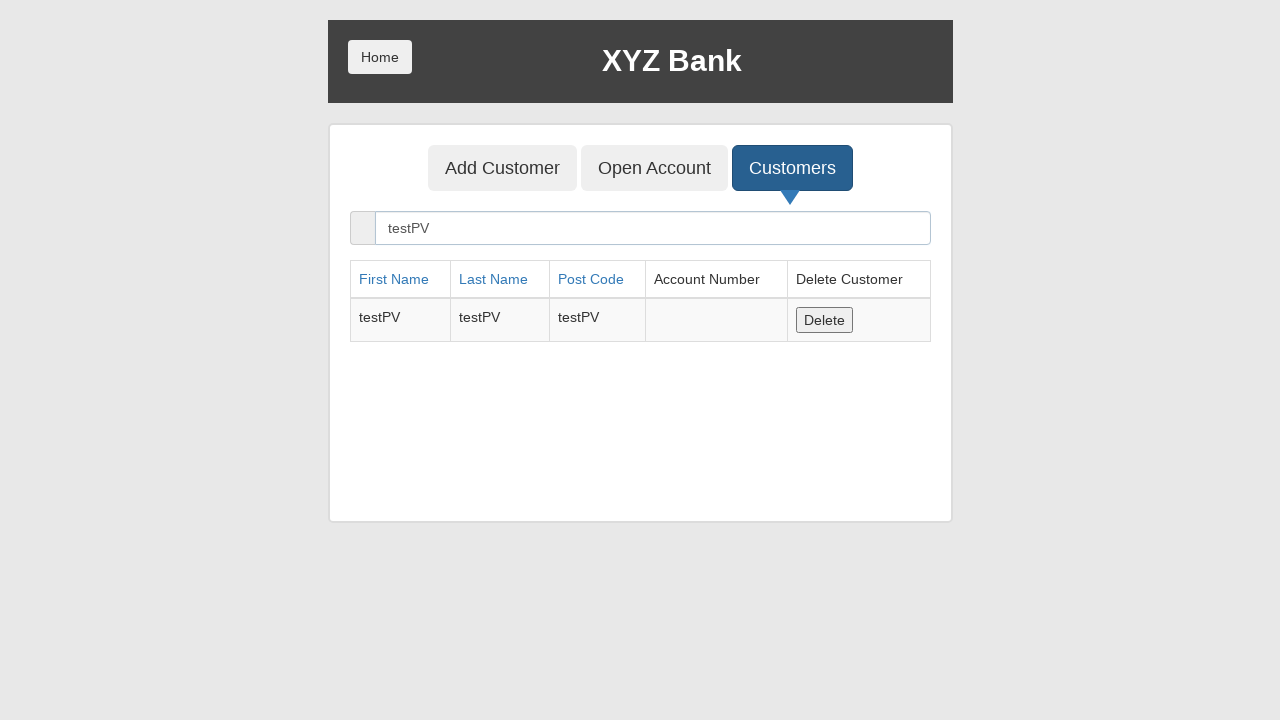

Retrieved customer name from search results
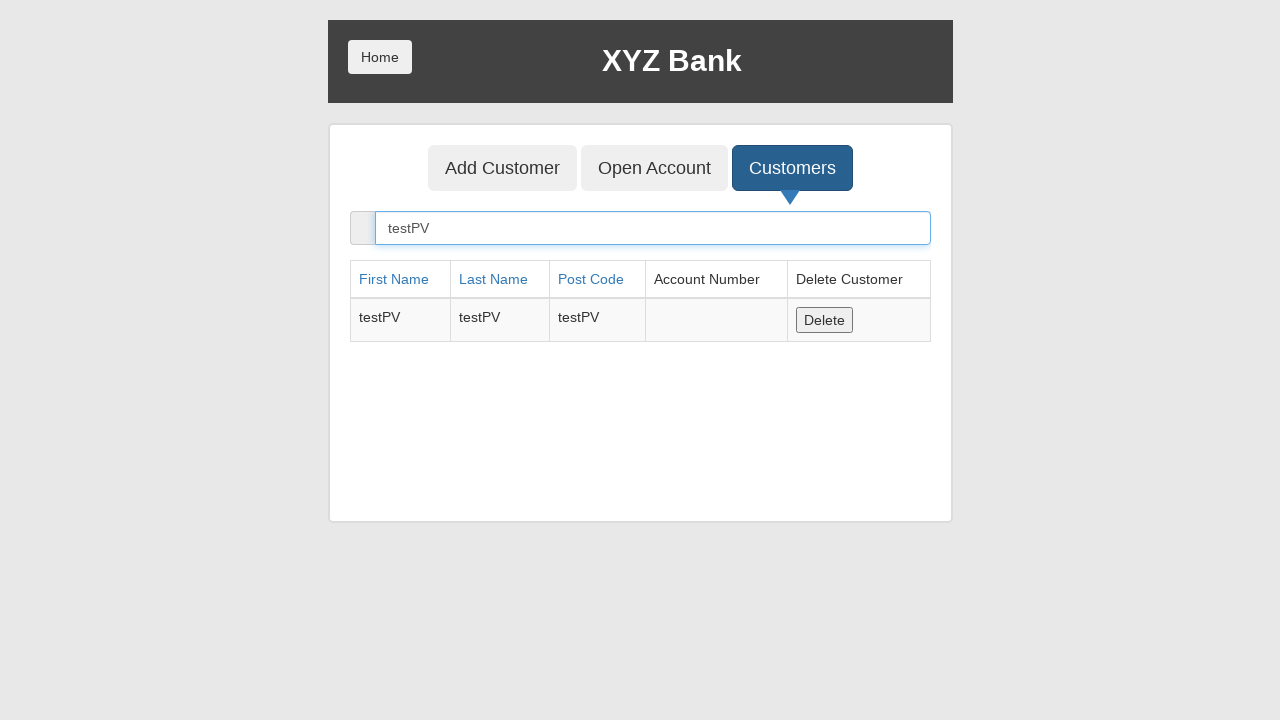

Verified that created customer 'testPV' appears in search results
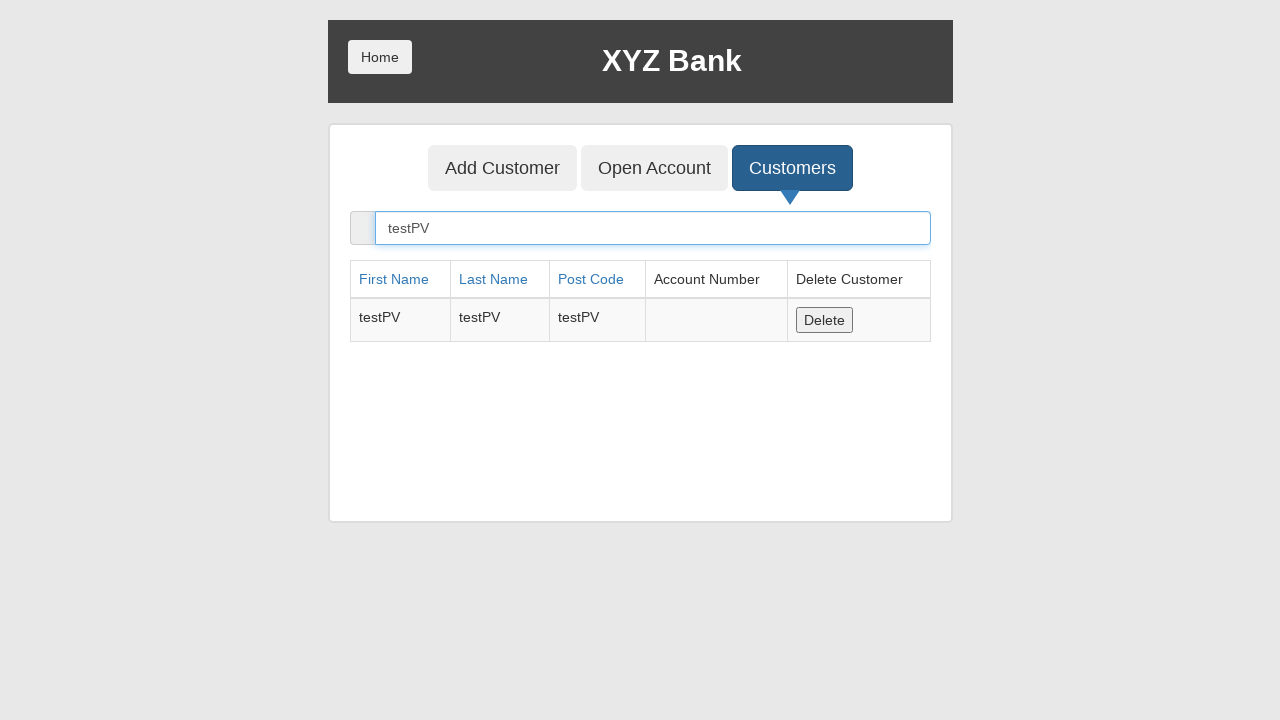

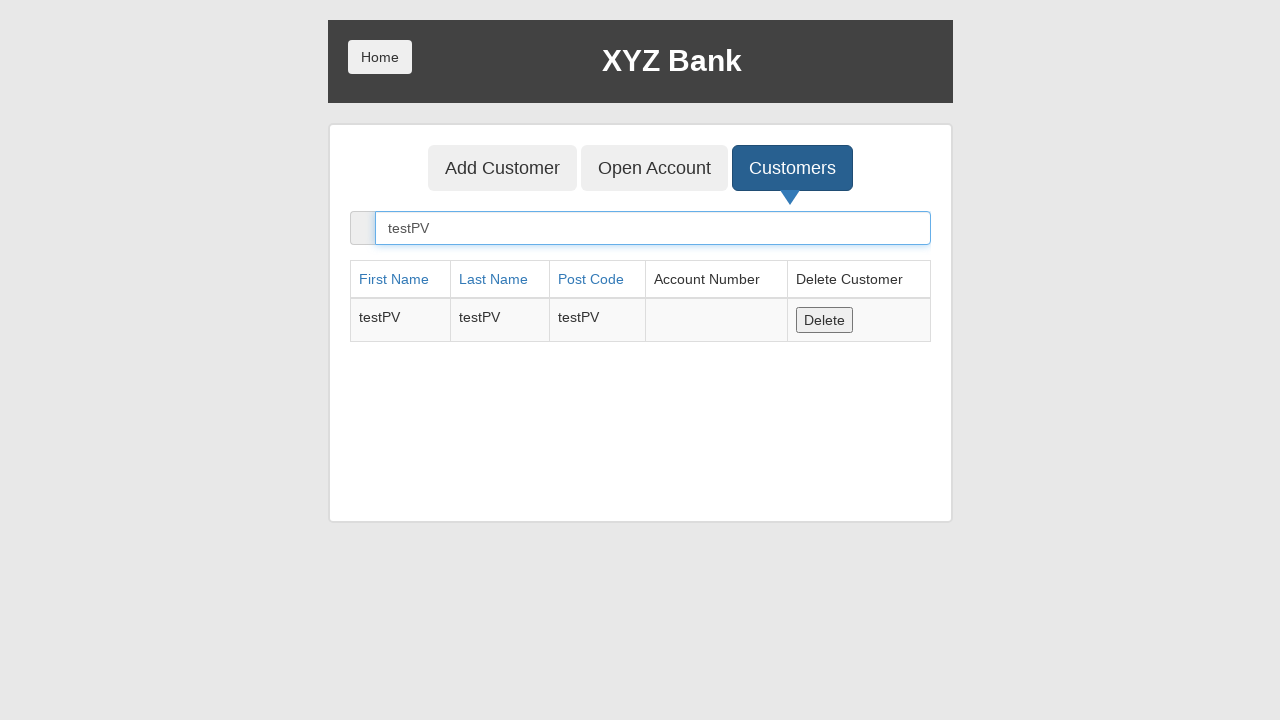